Tests form interaction by filling a name field, clicking an alert button, and accepting the browser alert dialog on a practice automation website.

Starting URL: https://www.rahulshettyacademy.com/AutomationPractice/

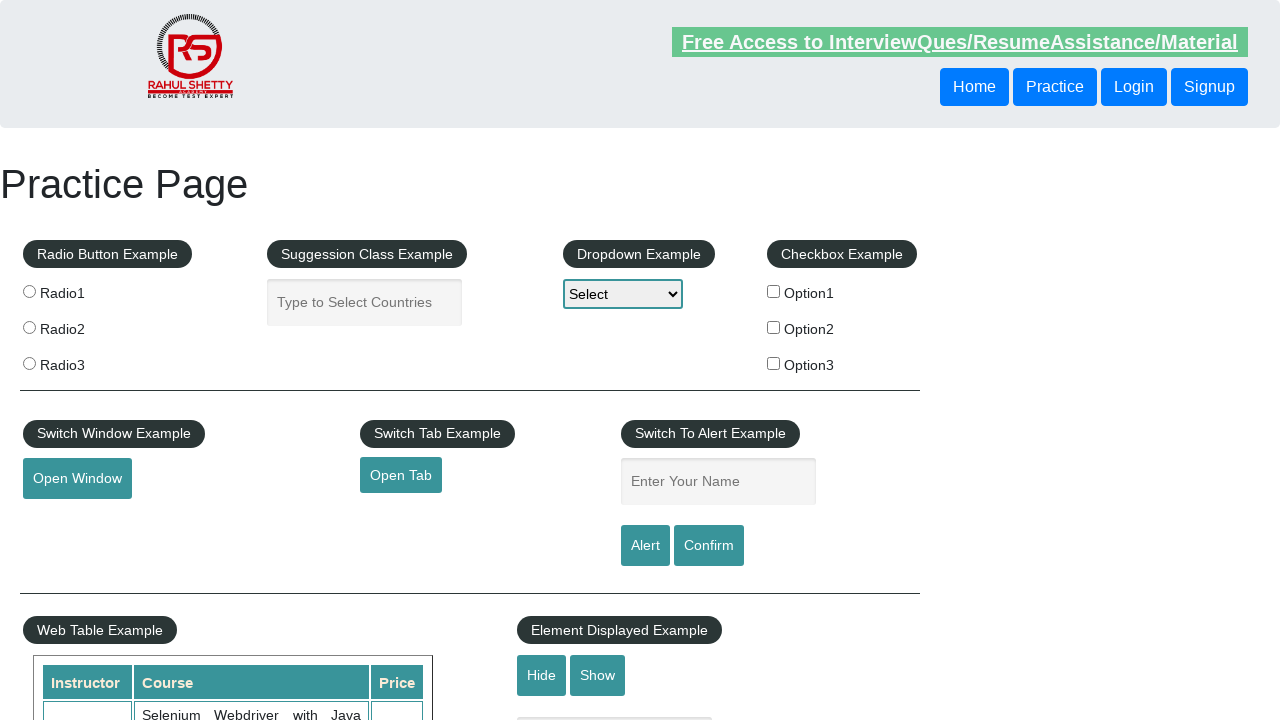

Filled name field with 'piyush' on #name
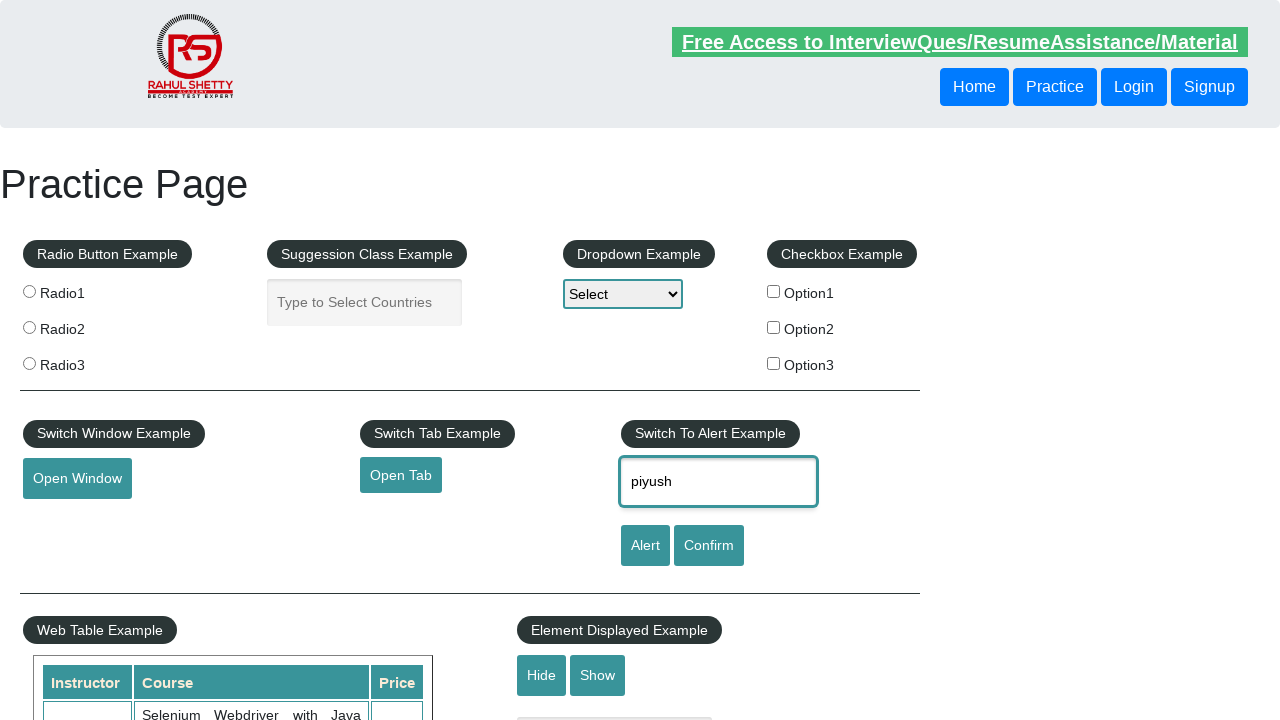

Clicked alert button at (645, 546) on #alertbtn
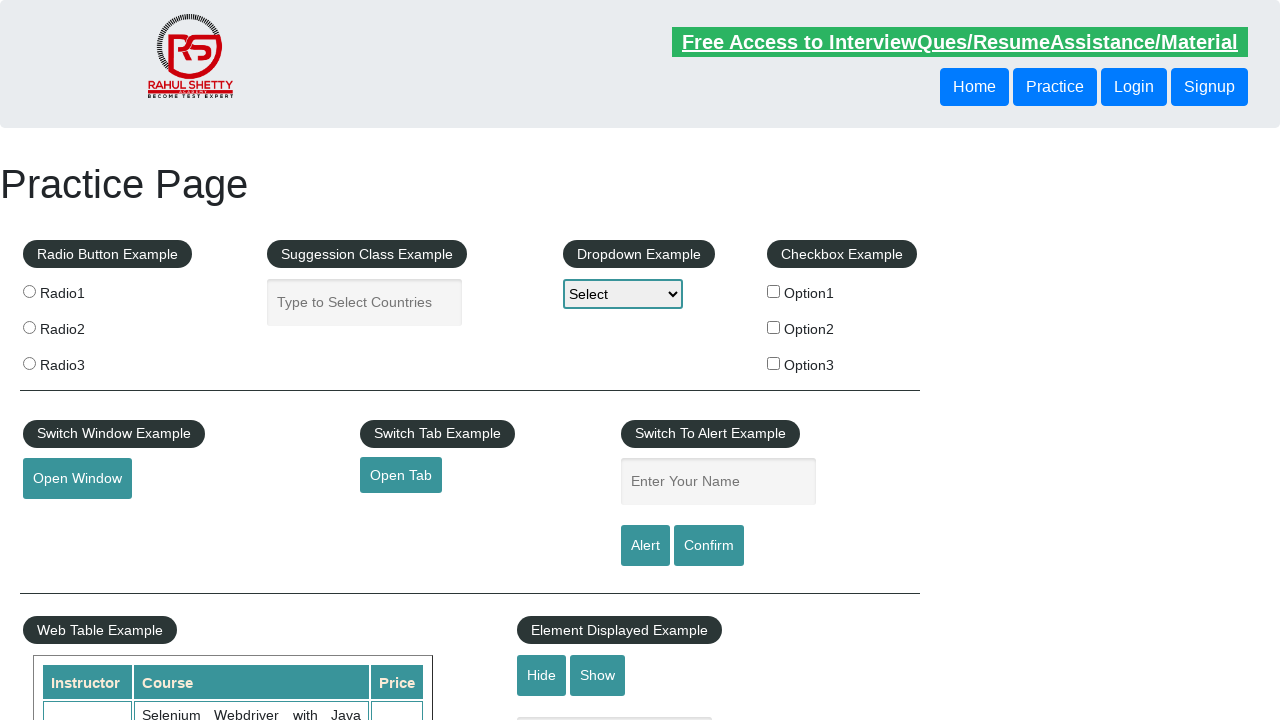

Set up dialog handler to accept alerts
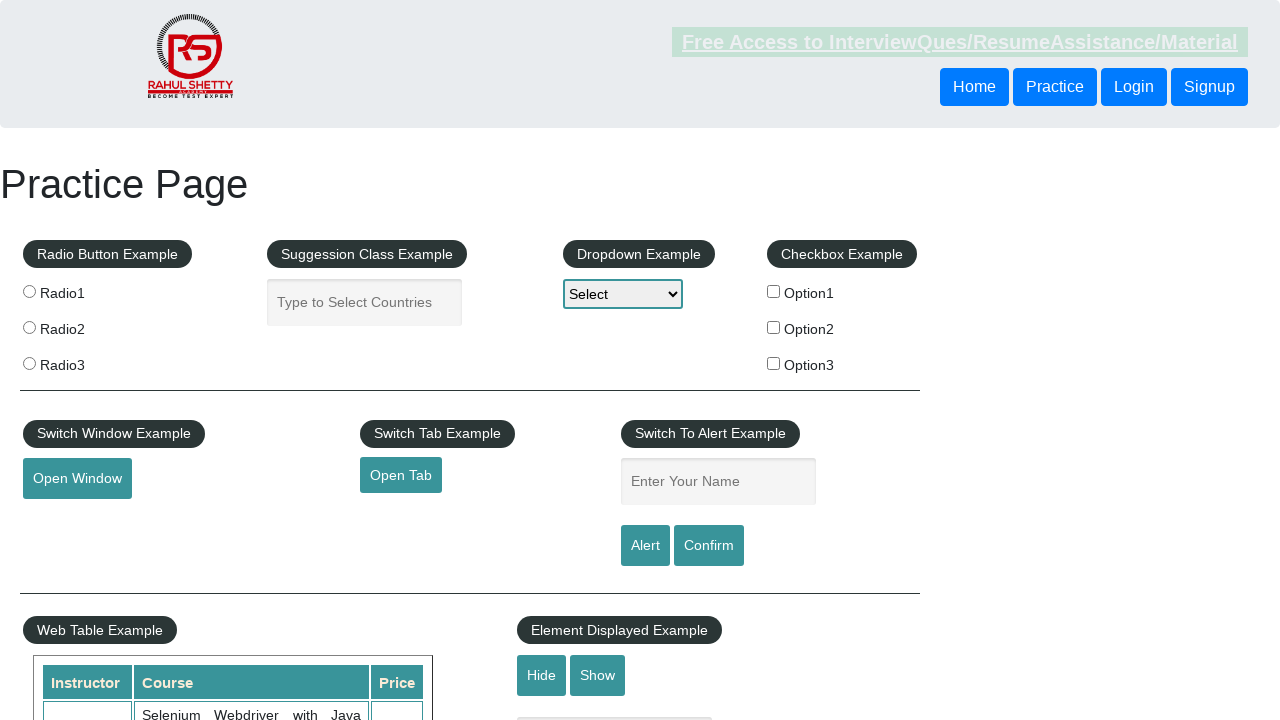

Set up one-time dialog handler to accept next alert
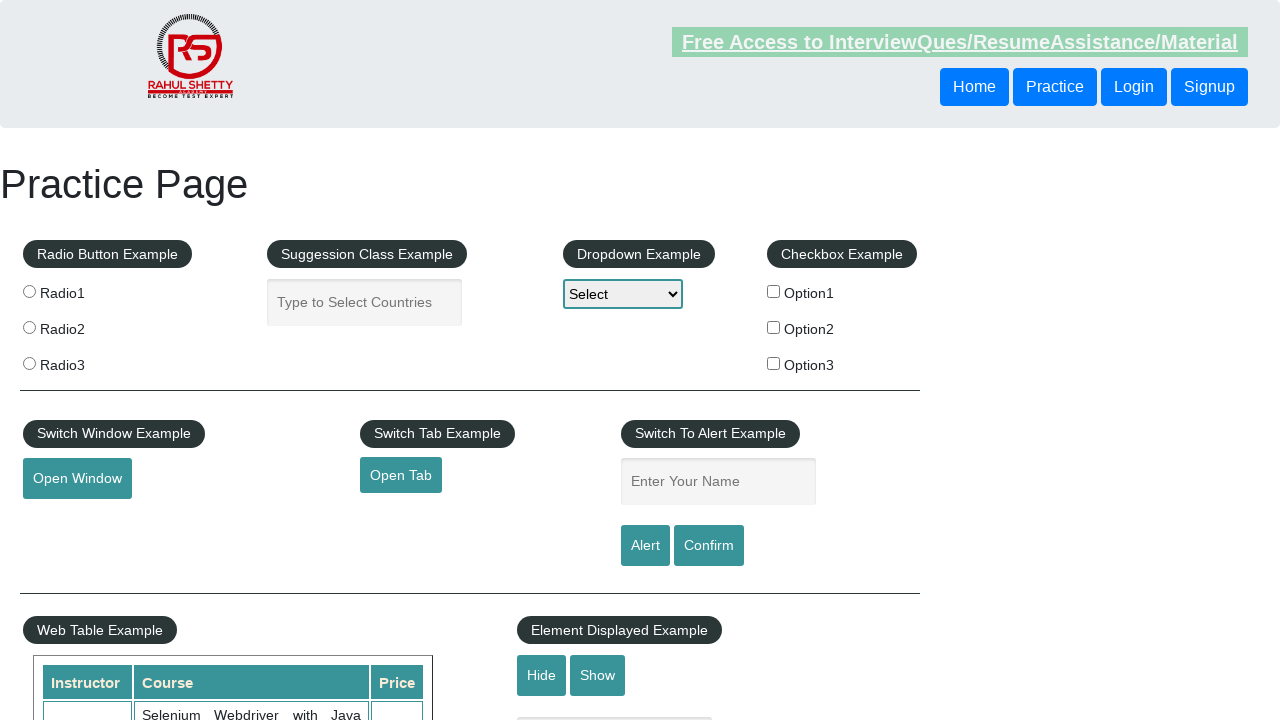

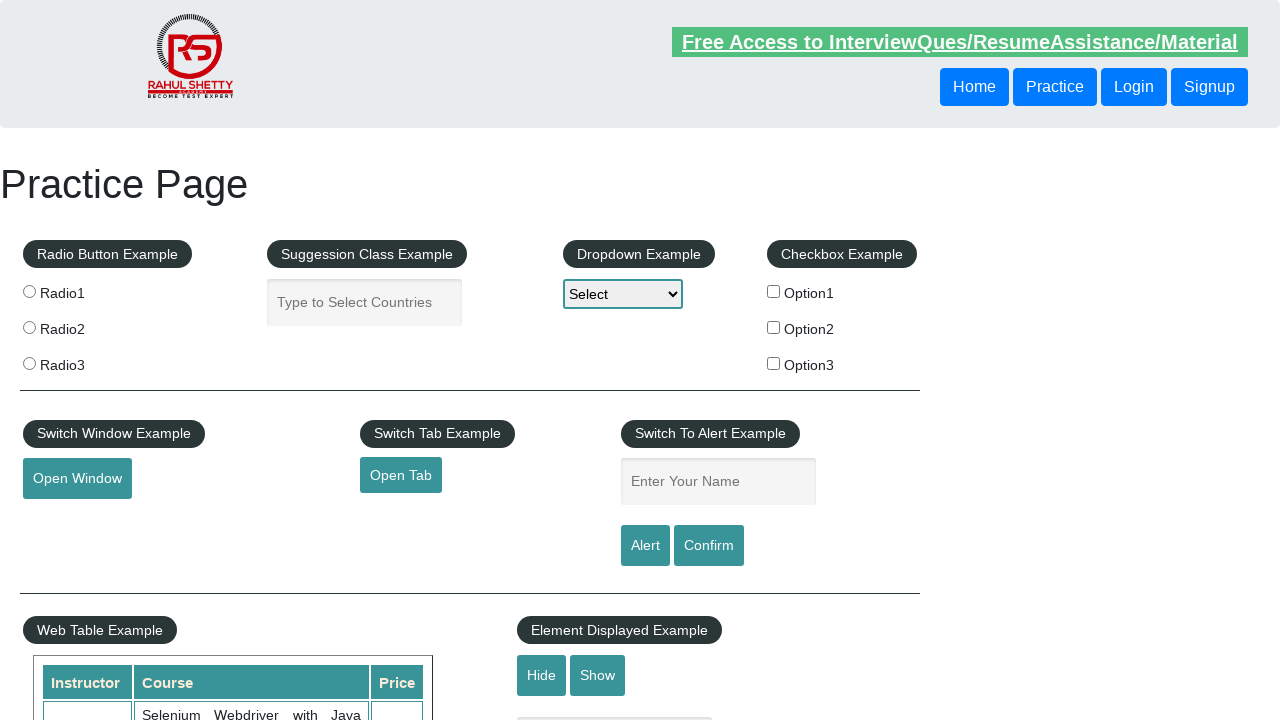